Tests form submission by filling username and email fields, scrolling to submit button, and verifying the submitted information is displayed

Starting URL: https://demoqa.com/text-box

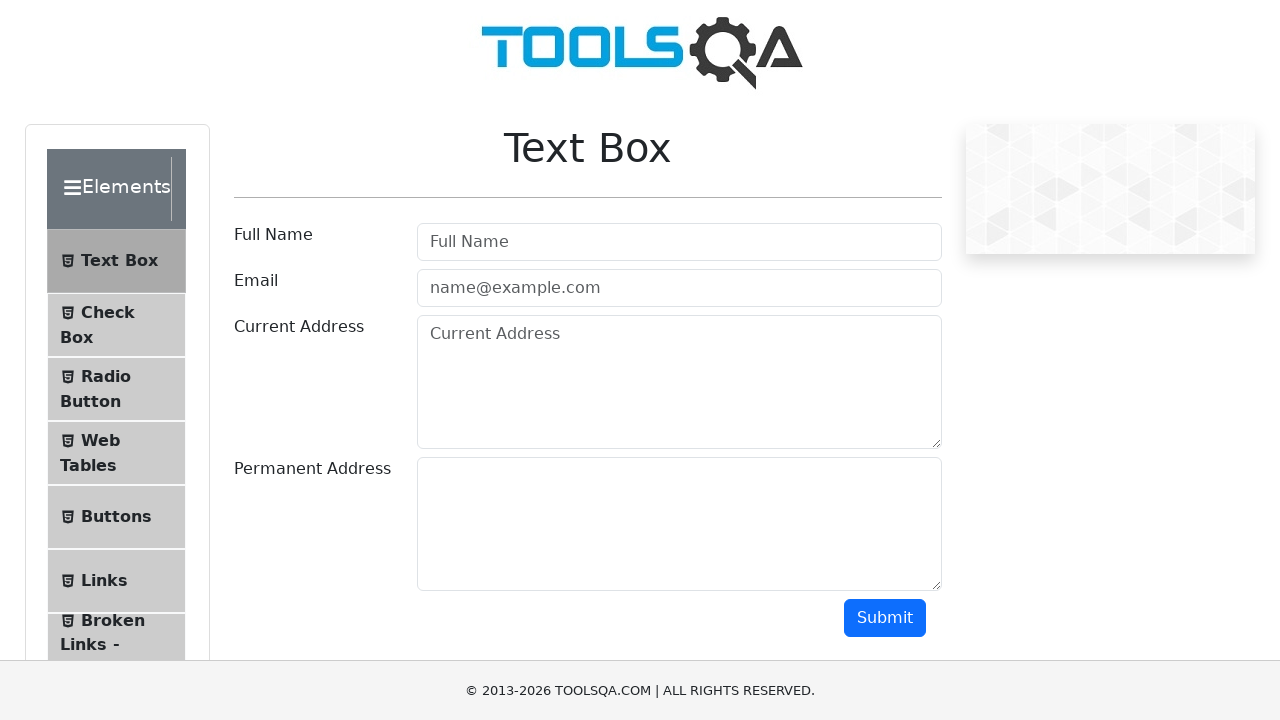

Filled username field with 'Doanh Automation Test' on #userName
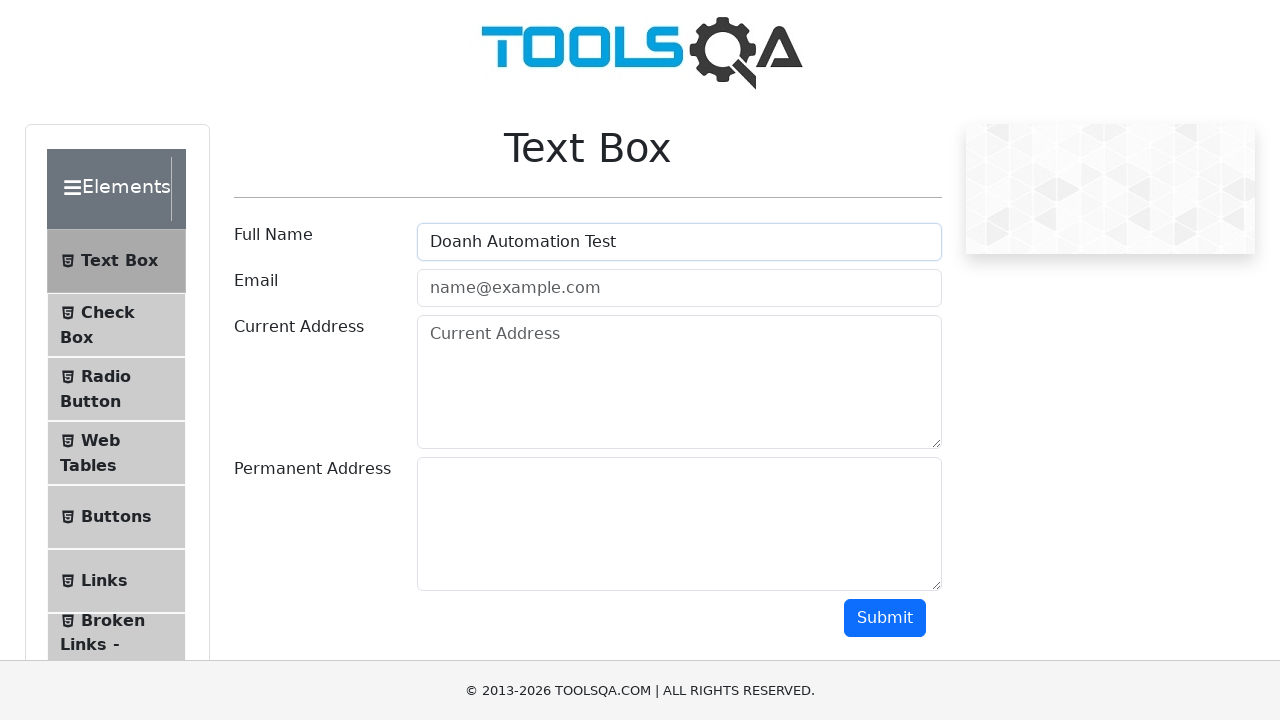

Filled email field with 'codewithdoanhv@yopmail.com' on #userEmail
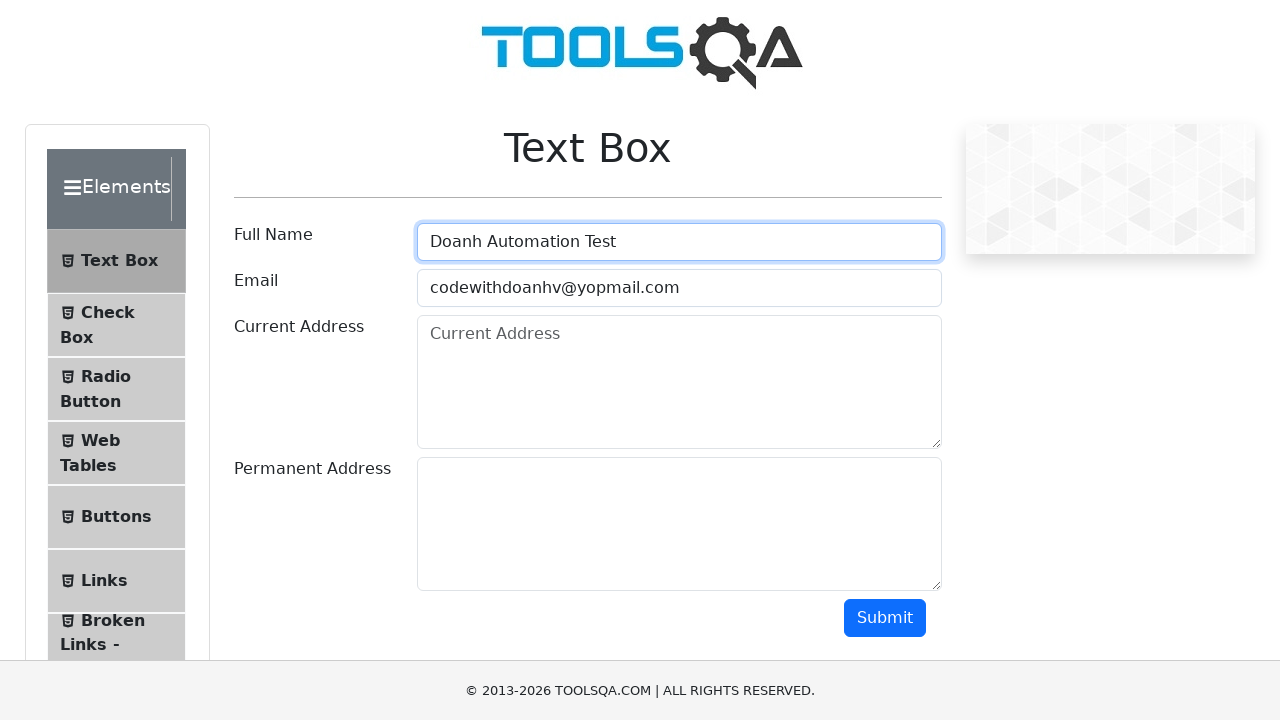

Located submit button
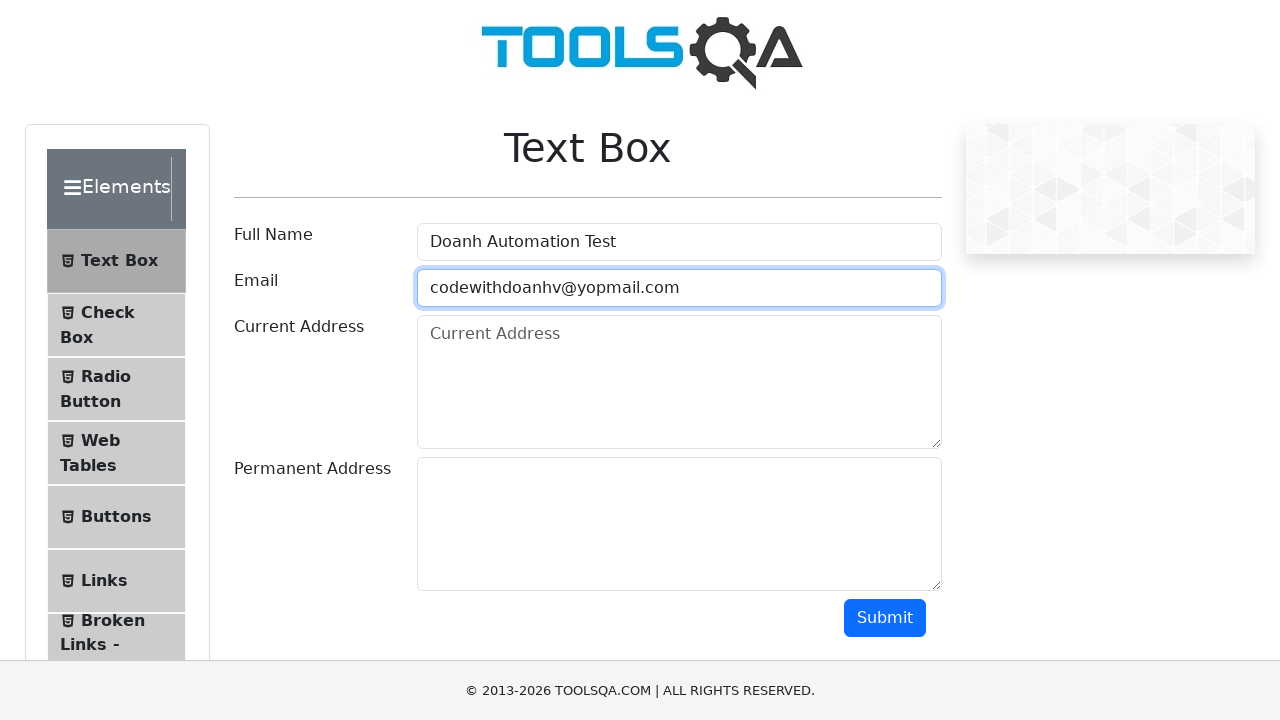

Scrolled submit button into view
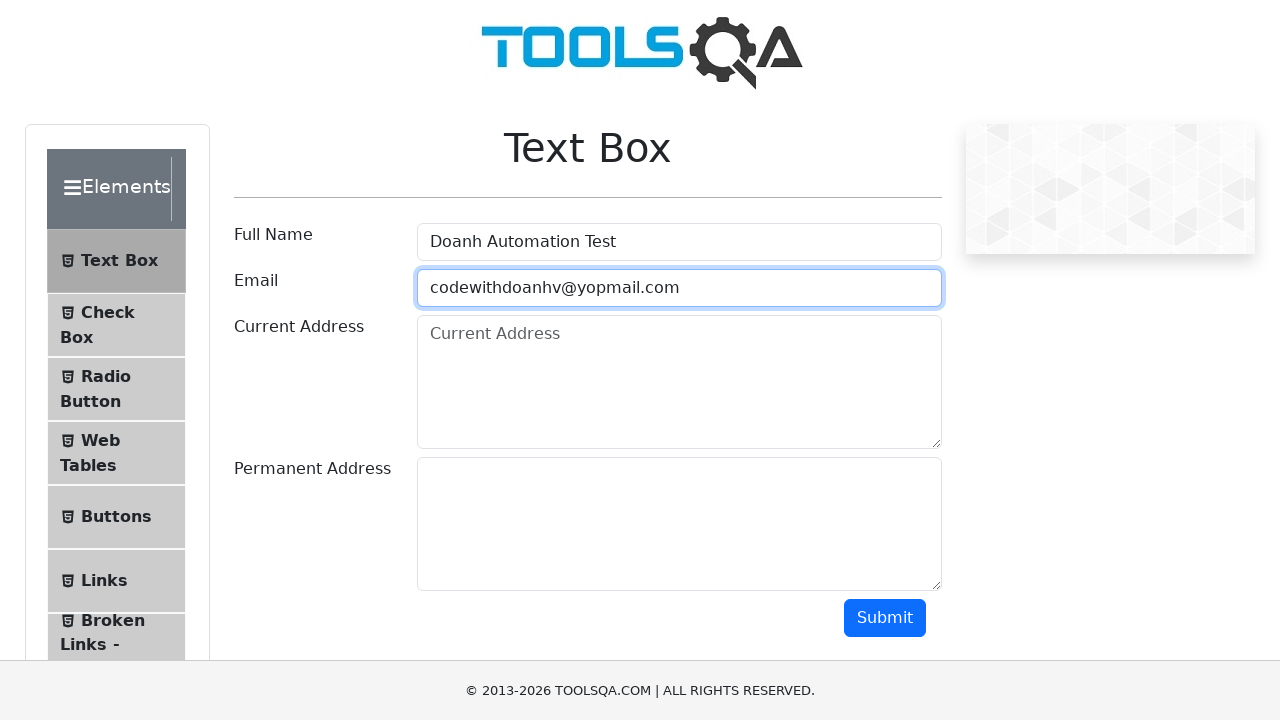

Clicked submit button to submit form at (885, 618) on #submit
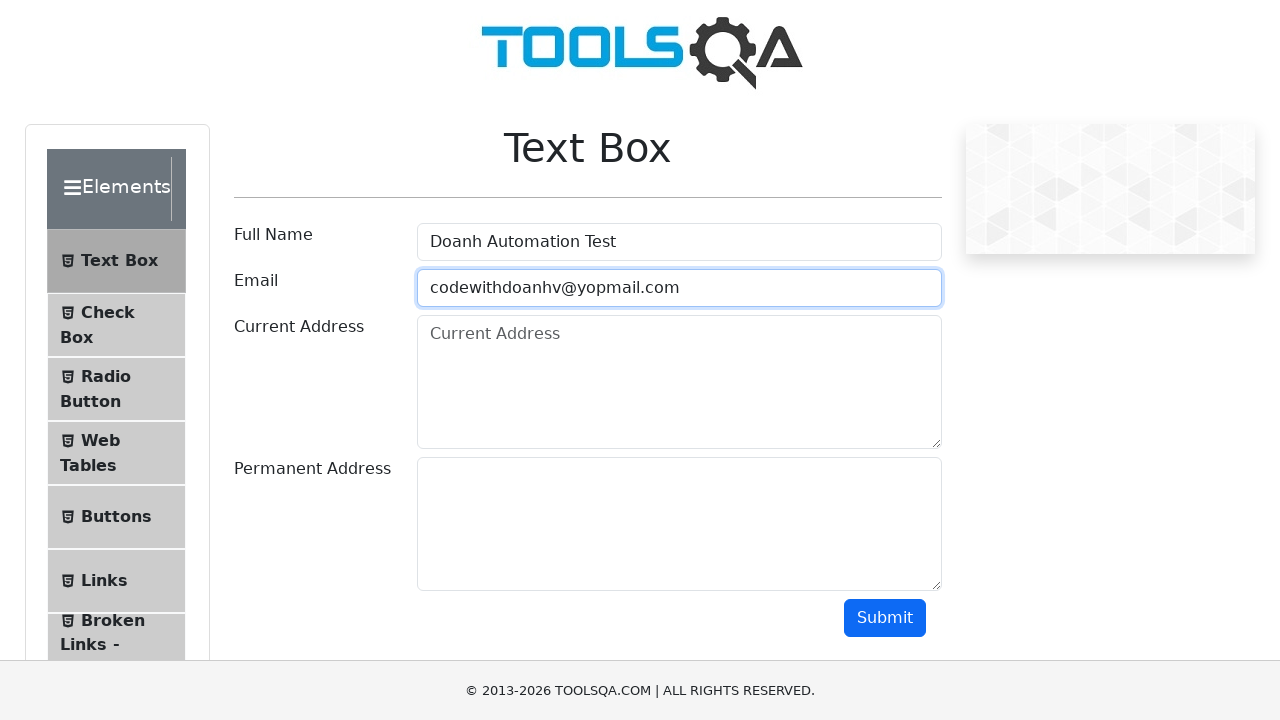

Name field became visible in submission results
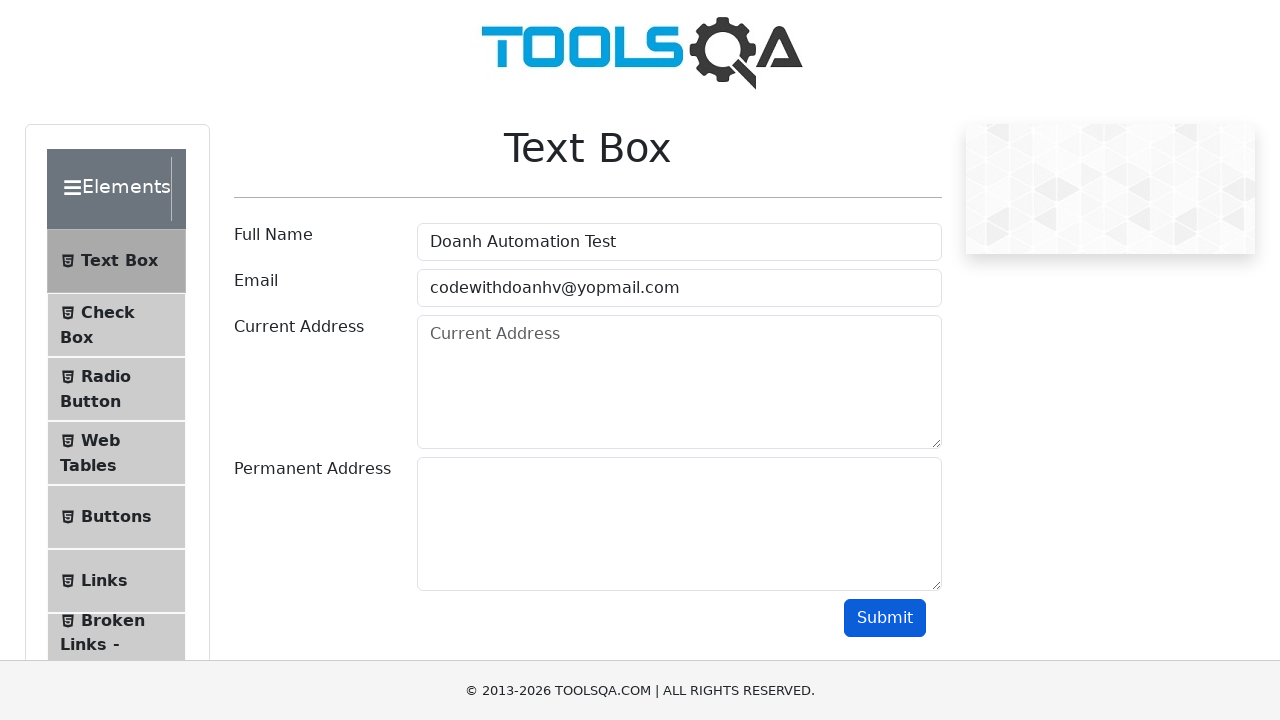

Email field became visible in submission results
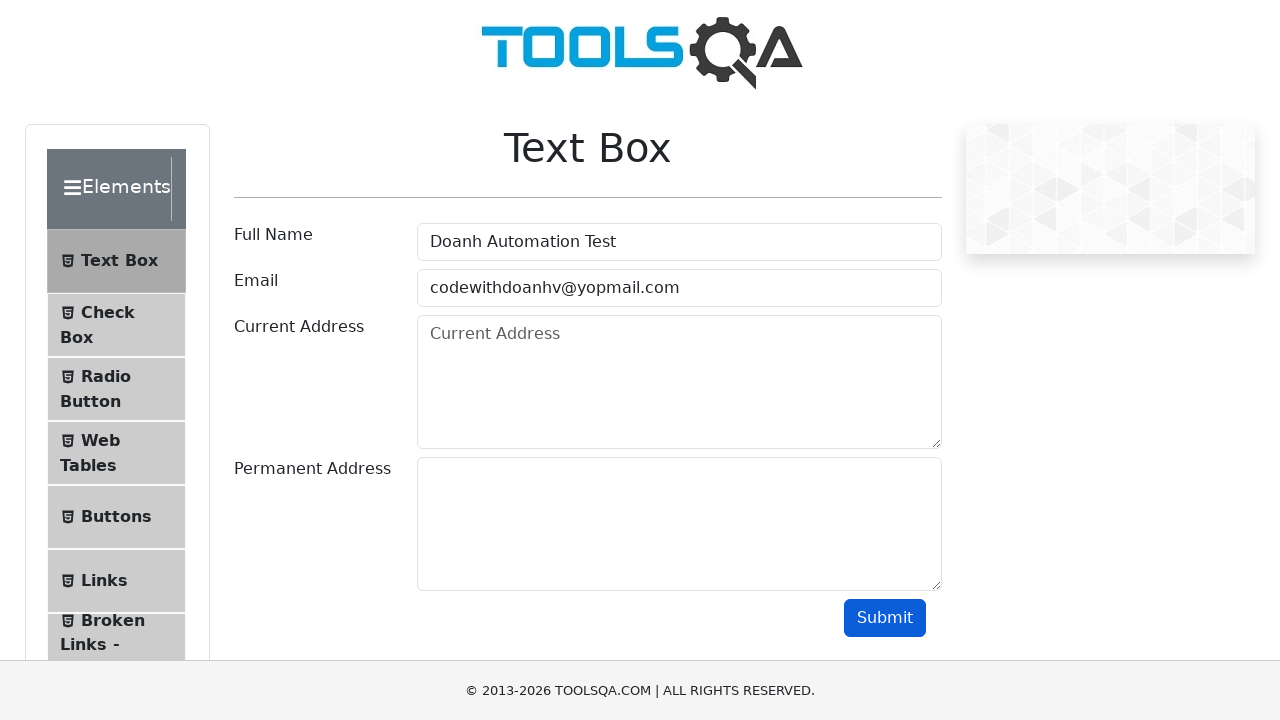

Verified submitted username 'Doanh Automation Test' is displayed correctly
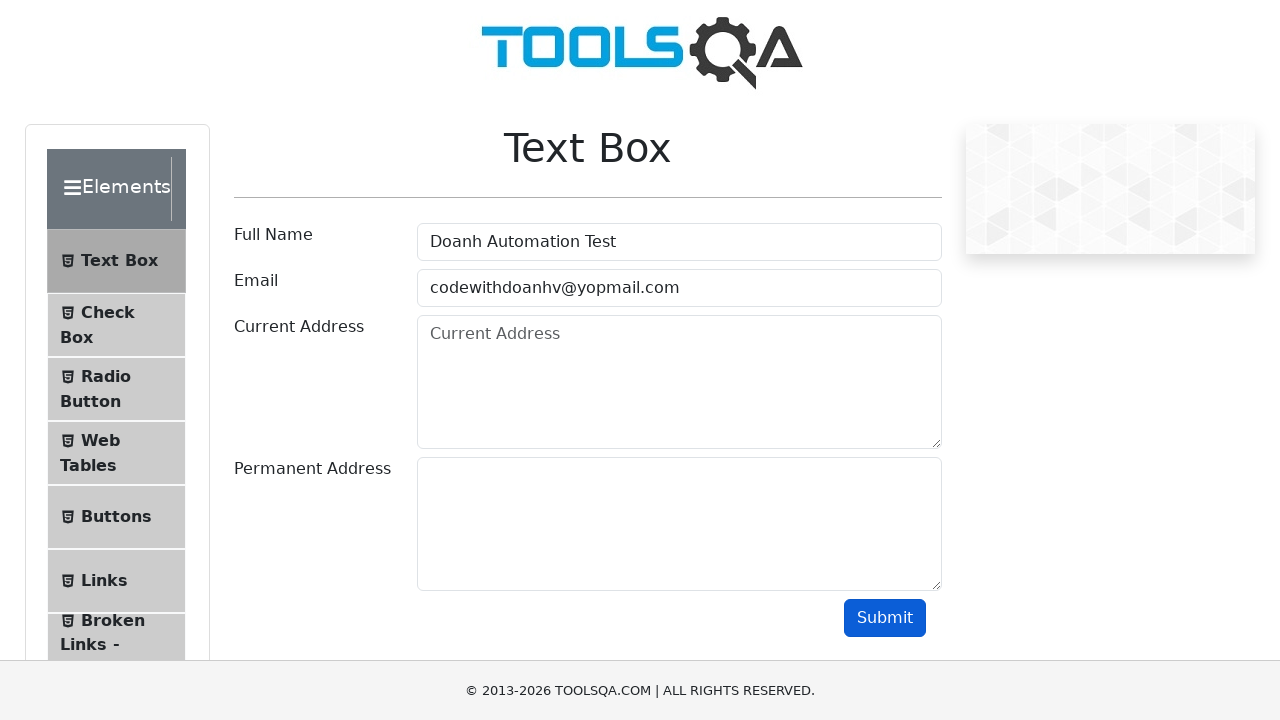

Verified submitted email 'codewithdoanhv@yopmail.com' is displayed correctly
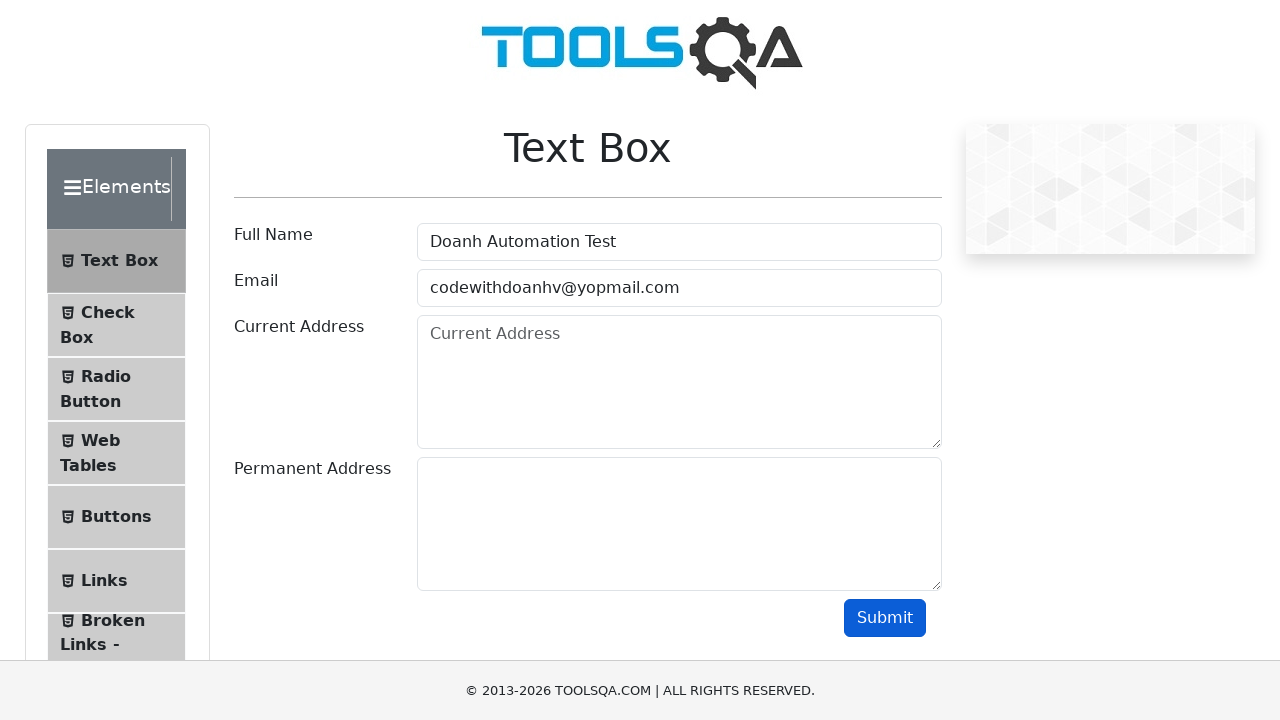

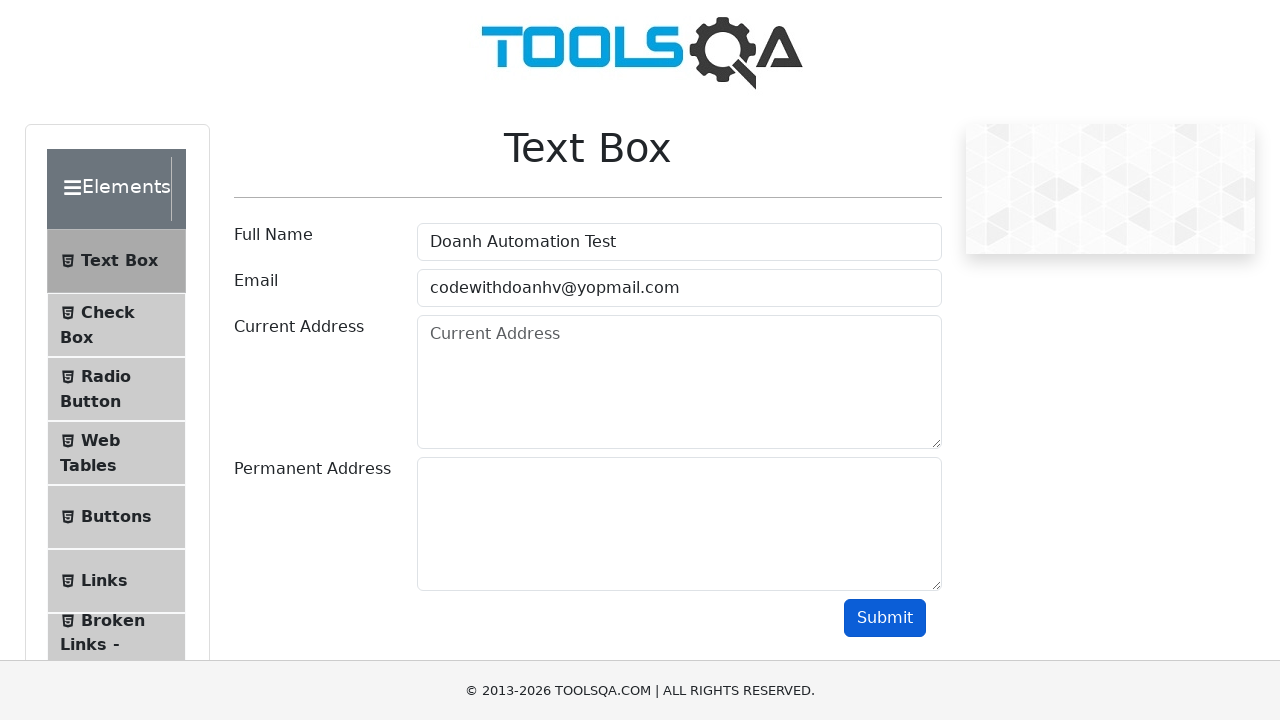